Tests iframe handling by switching to a frame using WebElement, entering text in an input field within the frame, then switching back to the parent frame and clicking a footer link

Starting URL: http://demo.automationtesting.in/Frames.html

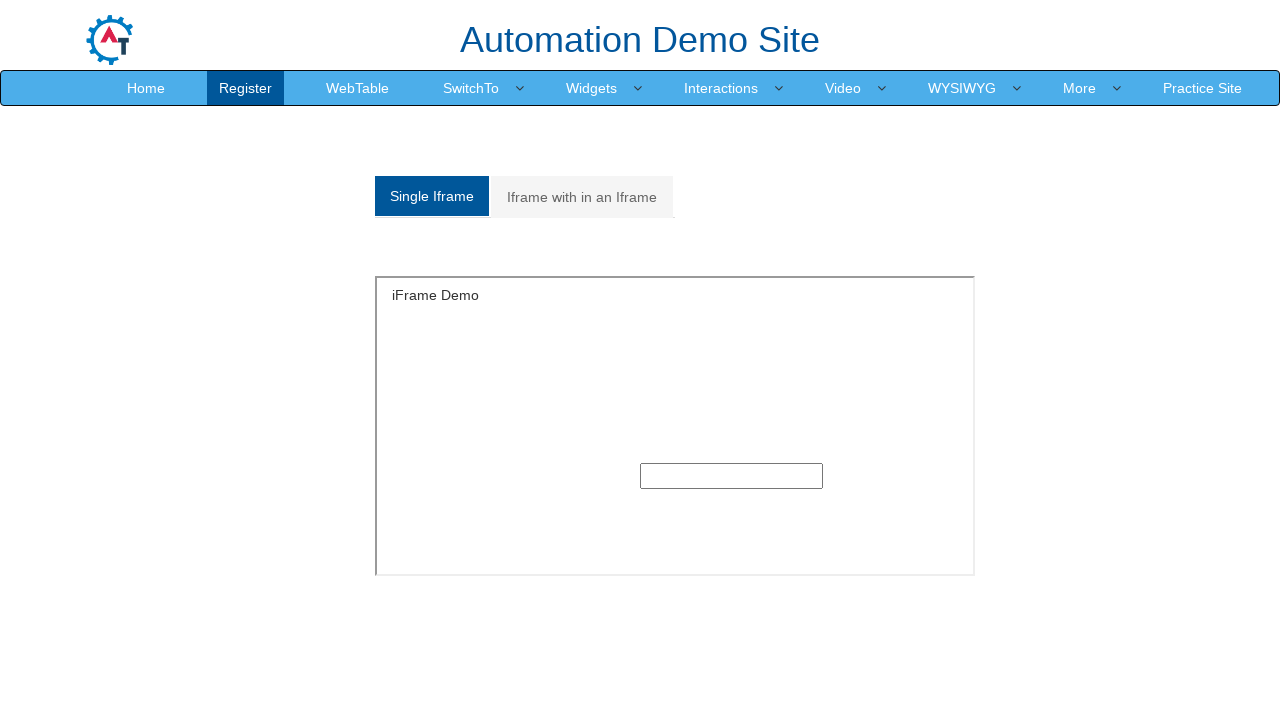

Counted total iframes on the page
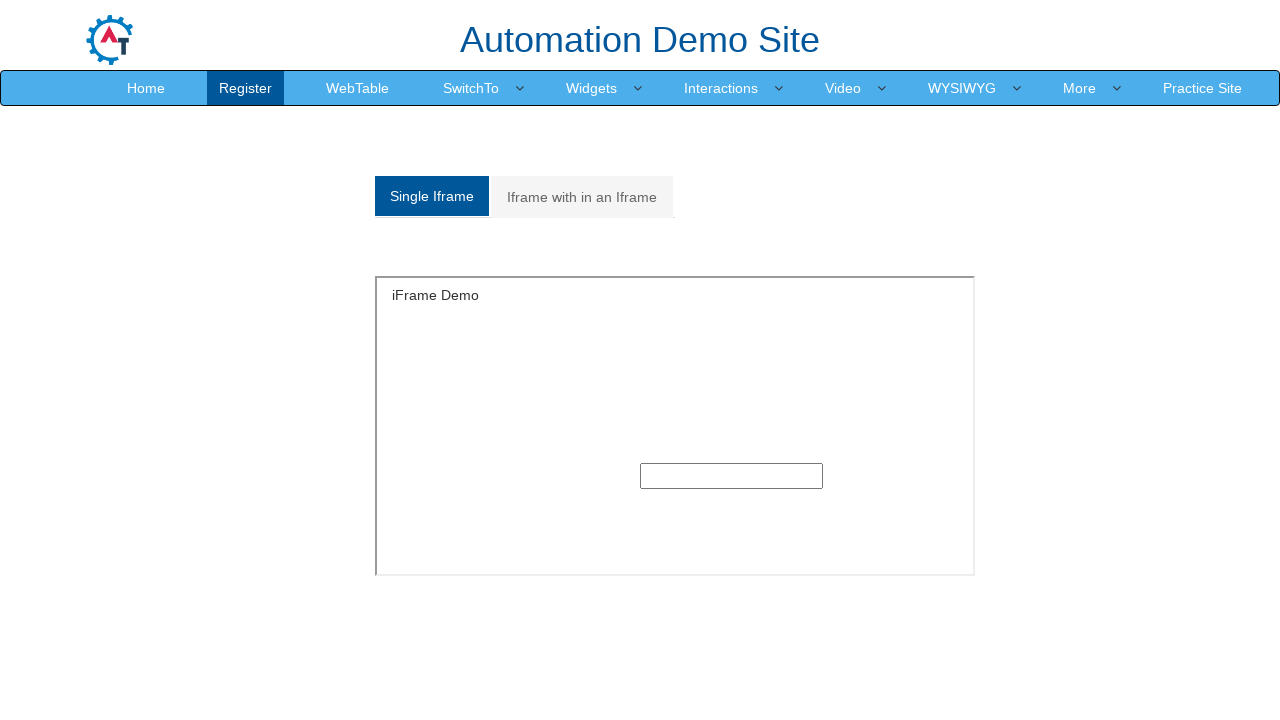

Switched to iframe with src='SingleFrame.html'
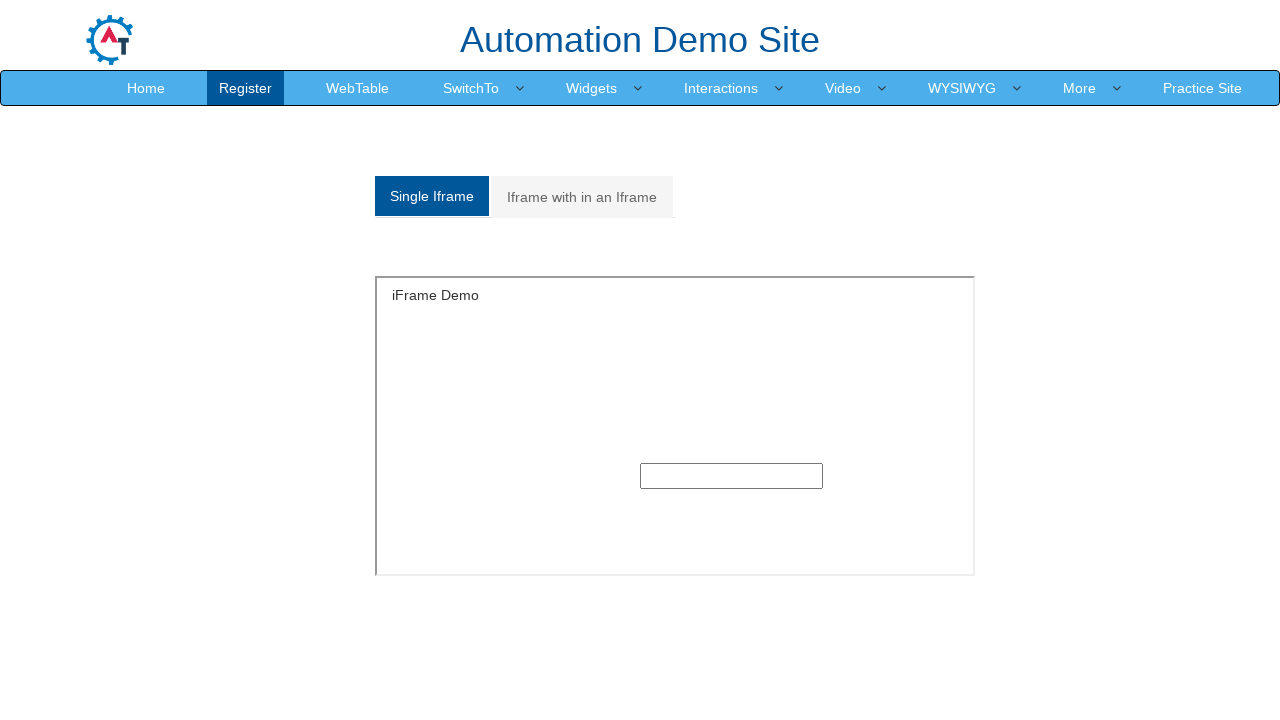

Entered text 'In the frame' in input field within iframe on iframe[src='SingleFrame.html'] >> internal:control=enter-frame >> xpath=/html/bo
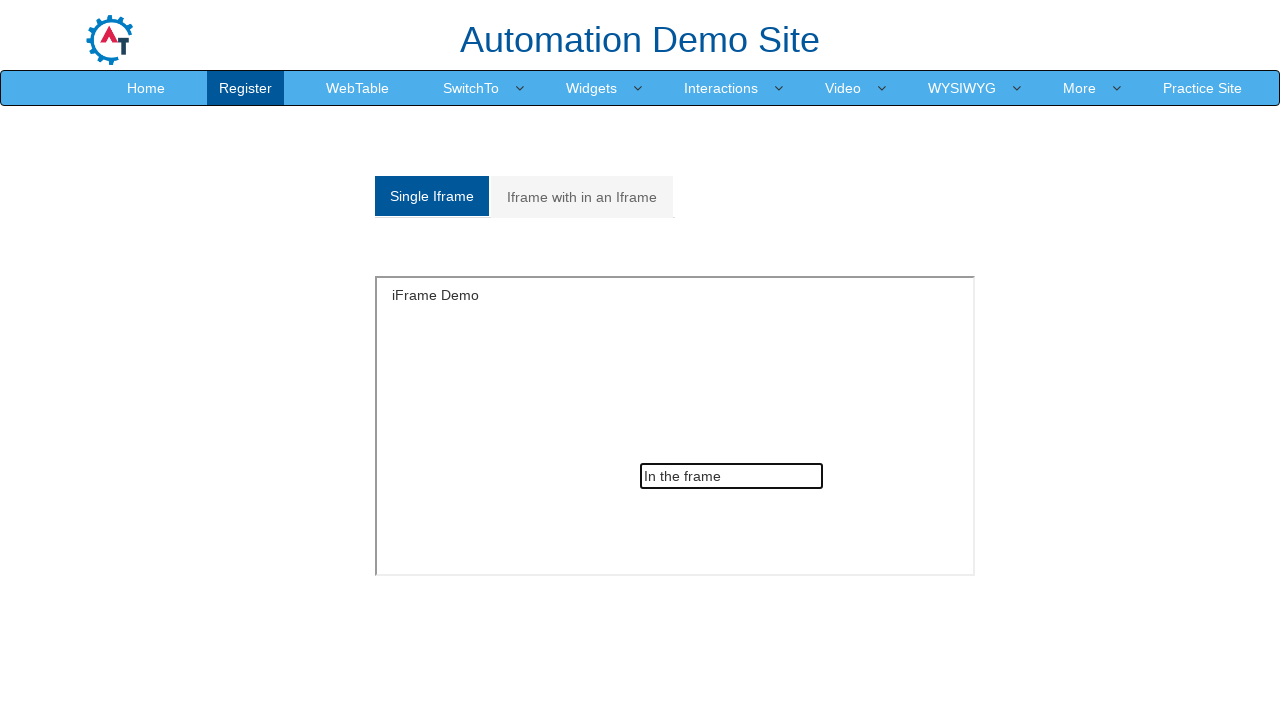

Clicked footer link in main page to switch back from iframe at (705, 685) on xpath=//*[@id='footer']/div/div/div[2]/a[1]
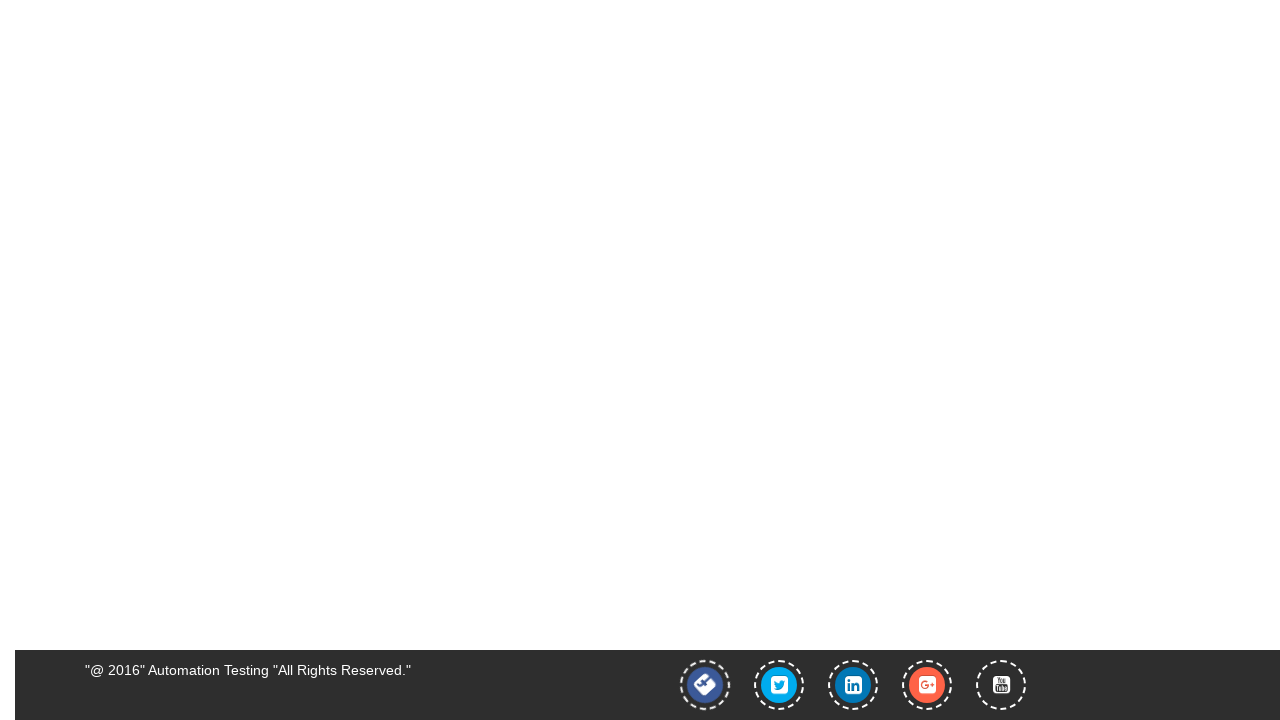

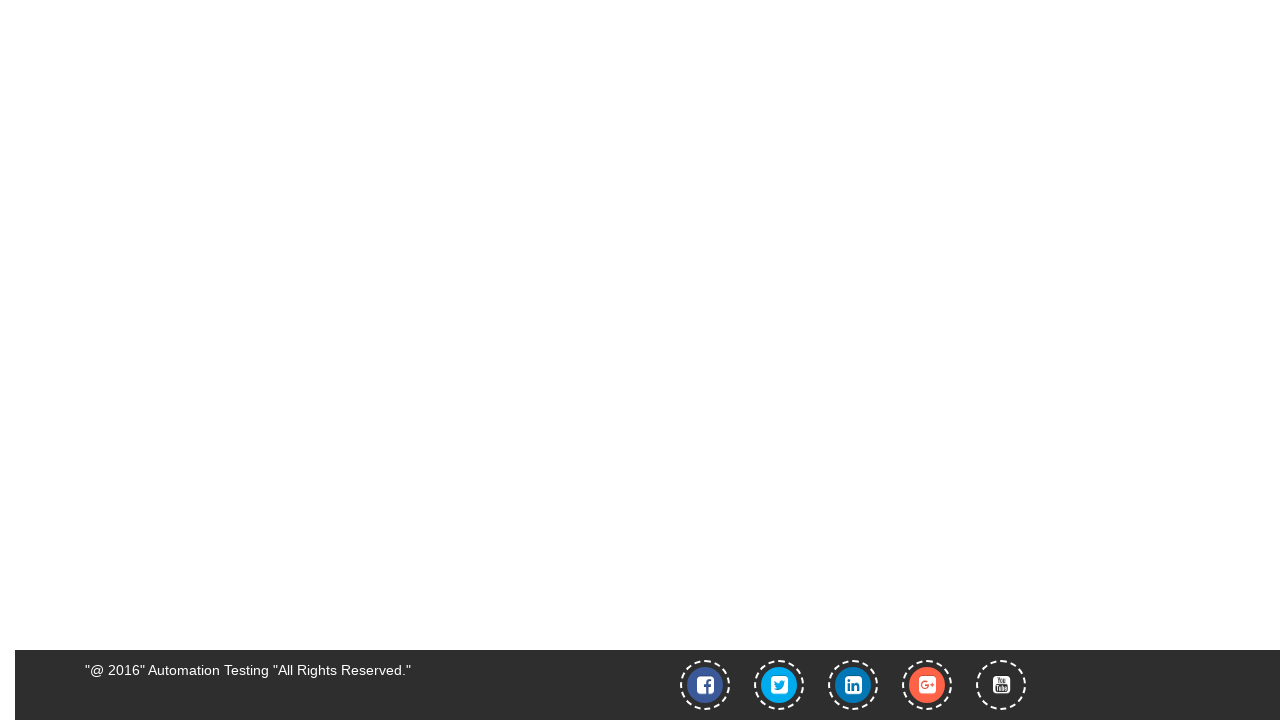